Tests drag and drop functionality on the jQuery UI droppable demo page by dragging an element and dropping it onto a target area within an iframe

Starting URL: http://jqueryui.com/droppable/

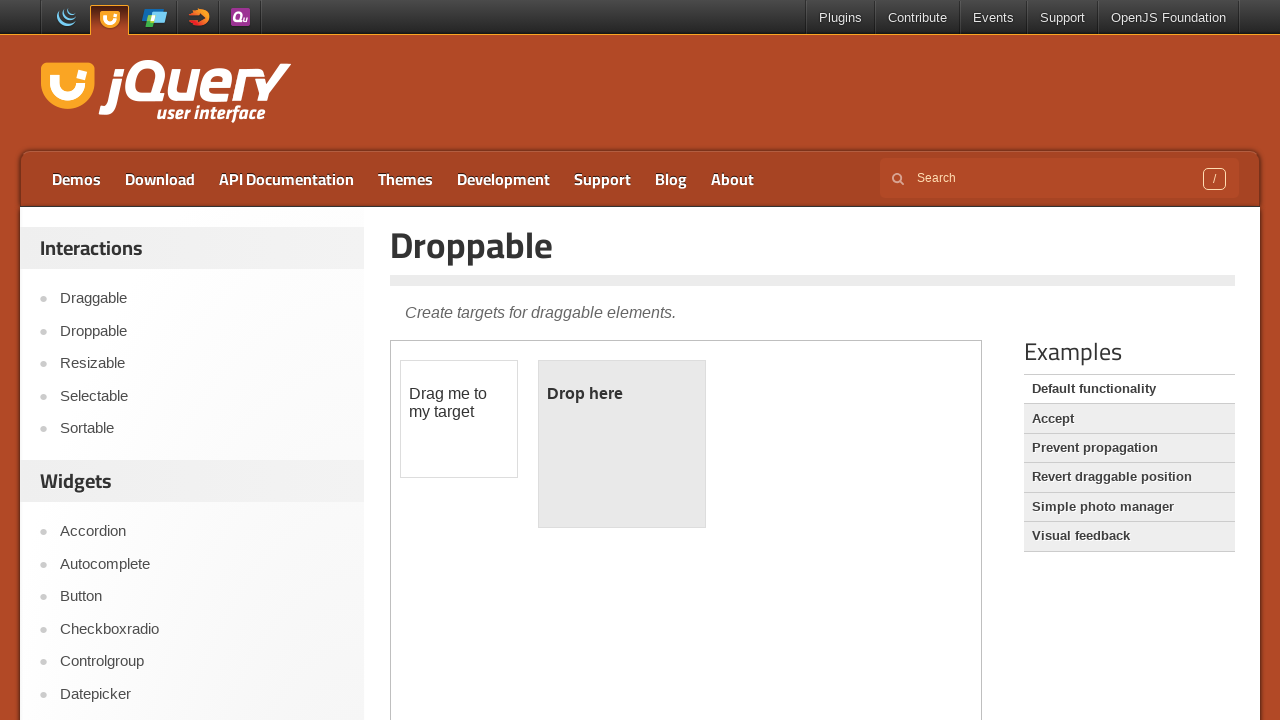

Navigated to jQuery UI droppable demo page
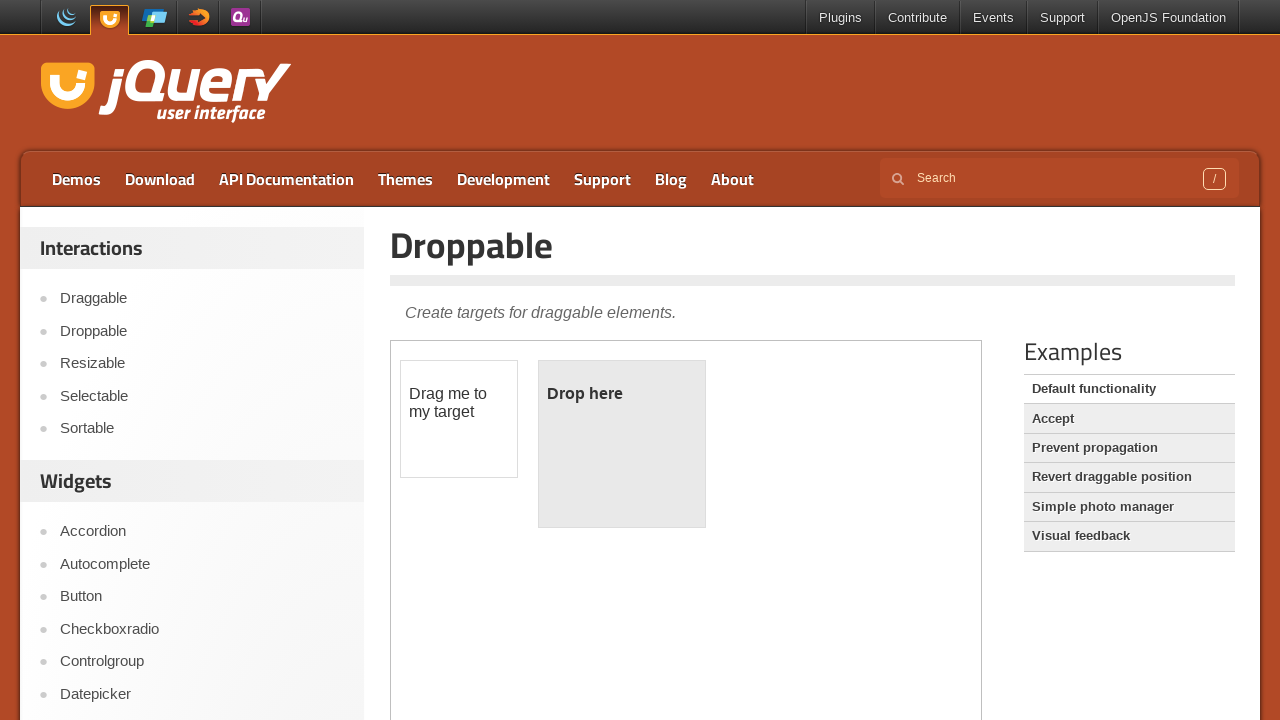

Located the demo iframe
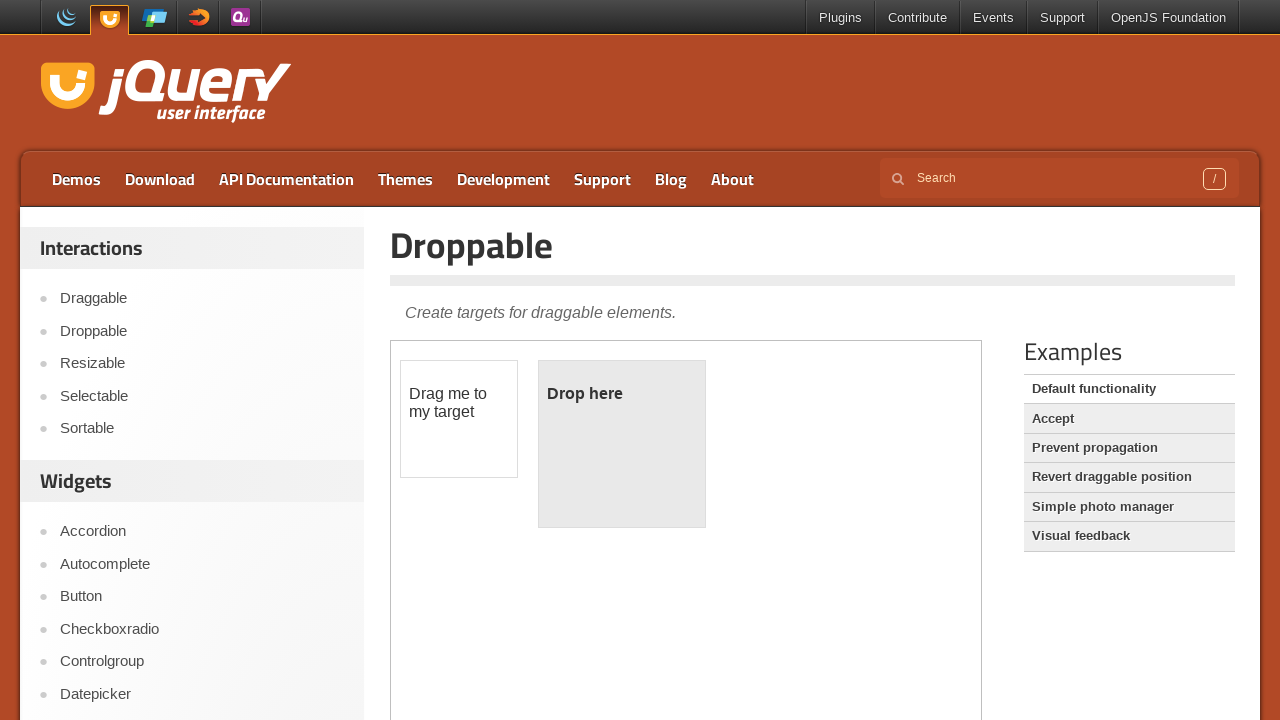

Located the draggable element in iframe
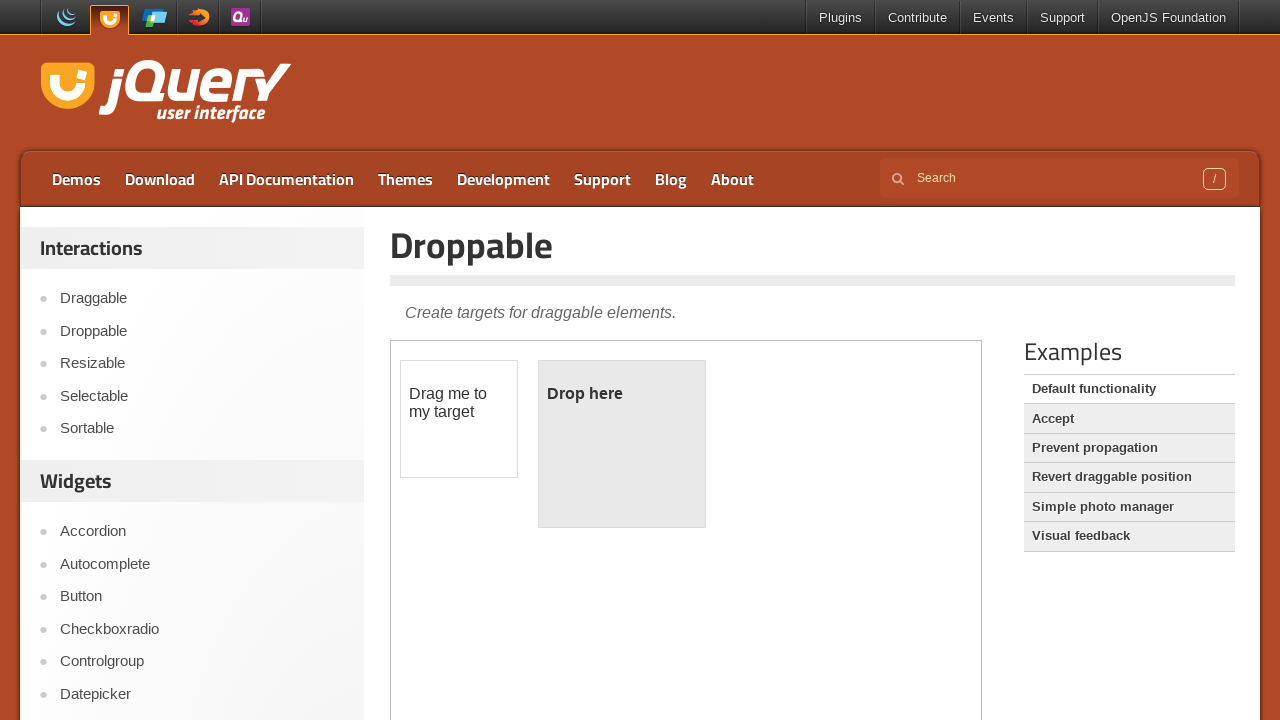

Located the droppable target element in iframe
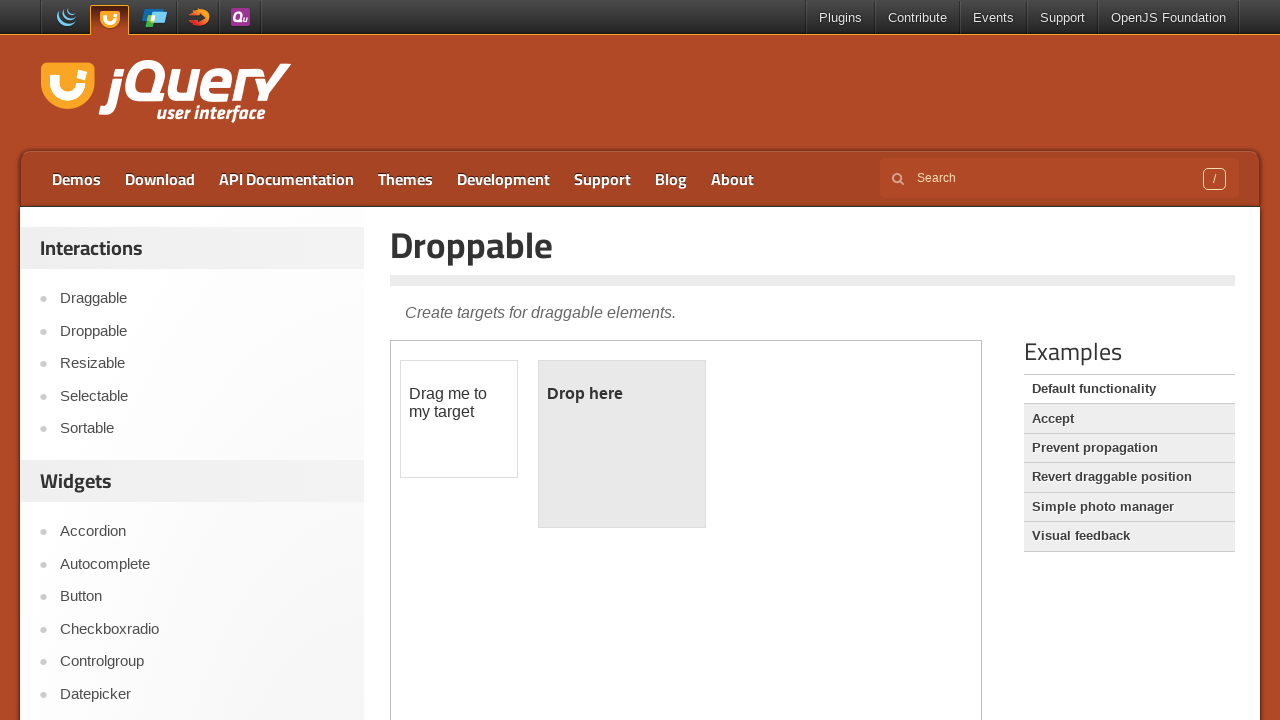

Dragged and dropped element onto target area at (622, 444)
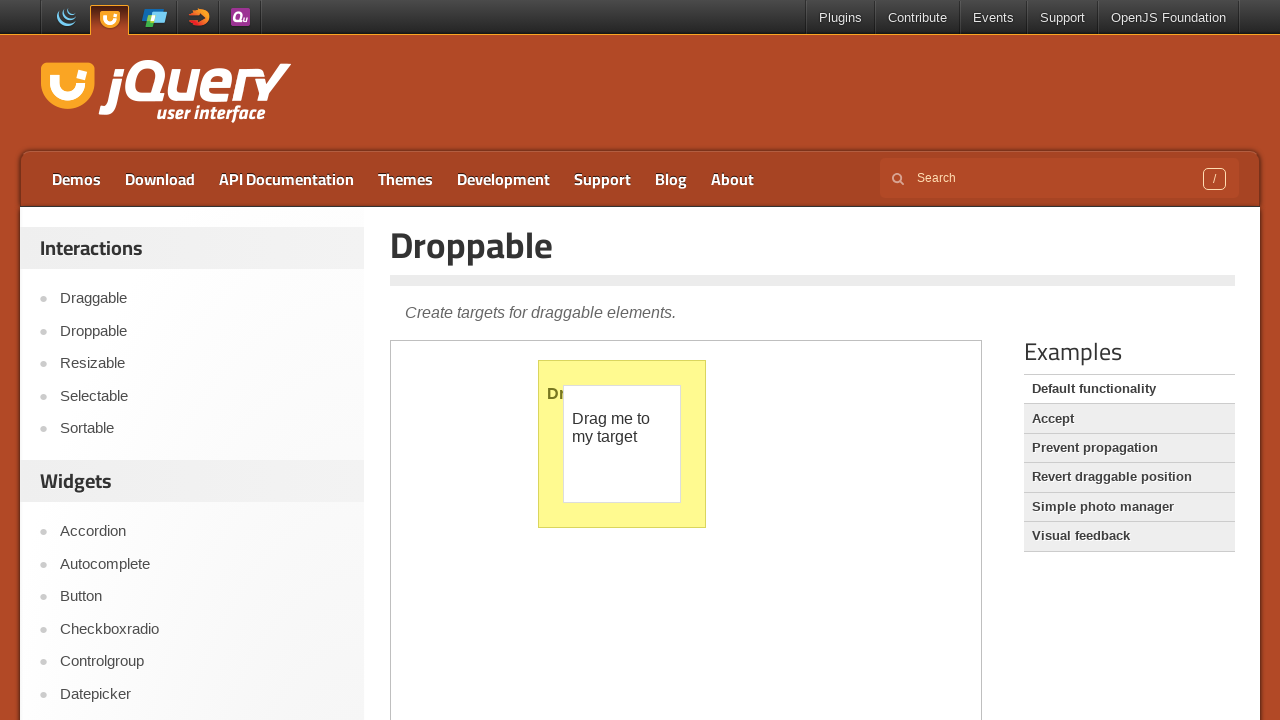

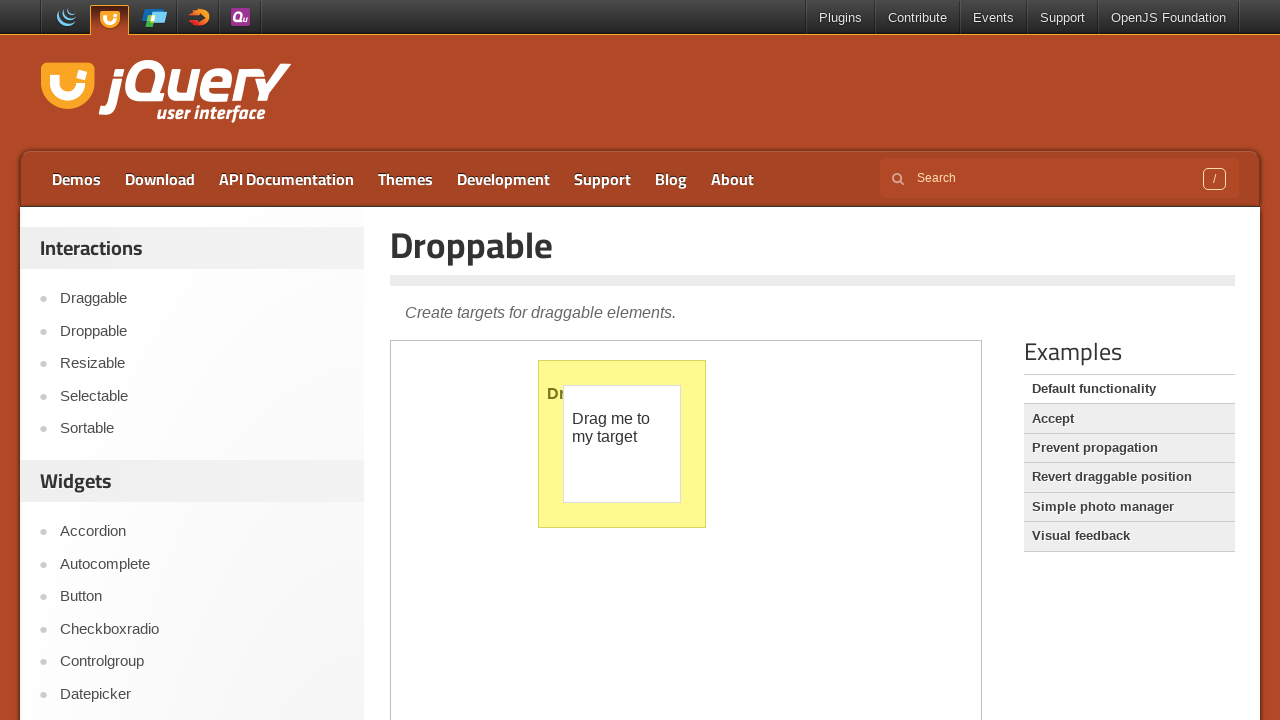